Tests drag and drop functionality by dragging an image element into a drop box

Starting URL: https://formy-project.herokuapp.com/dragdrop

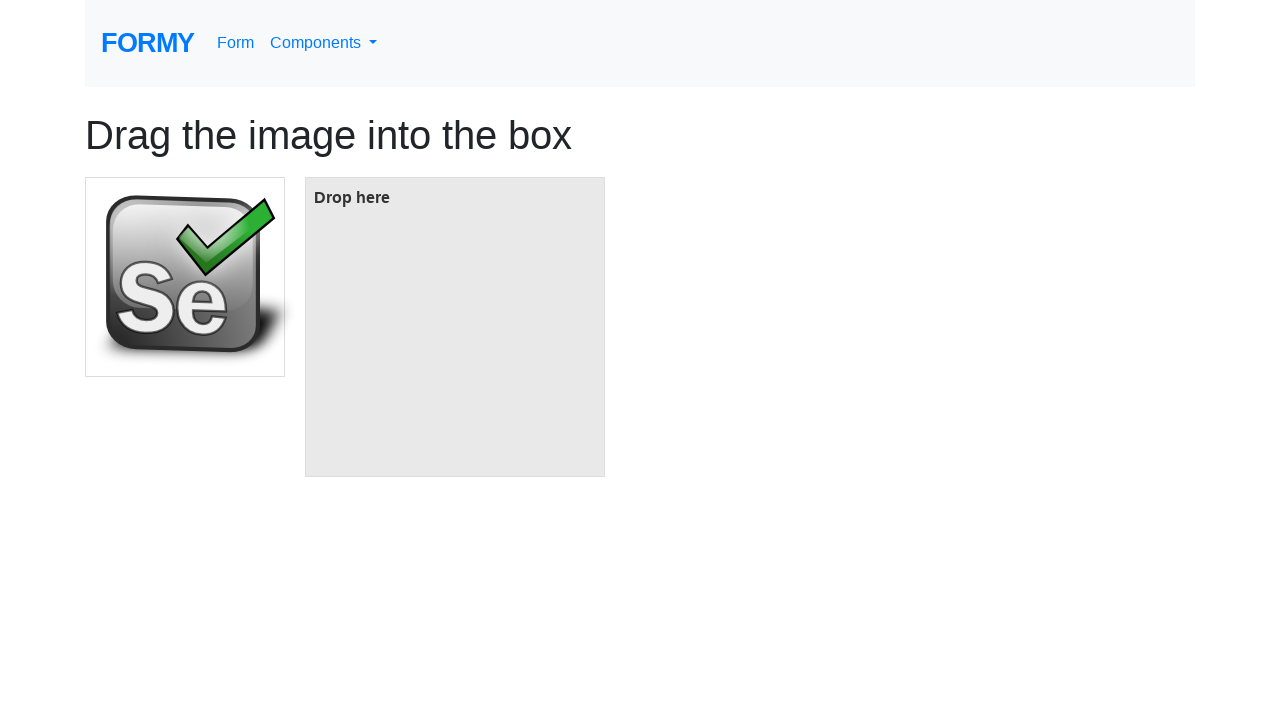

Located image element to drag
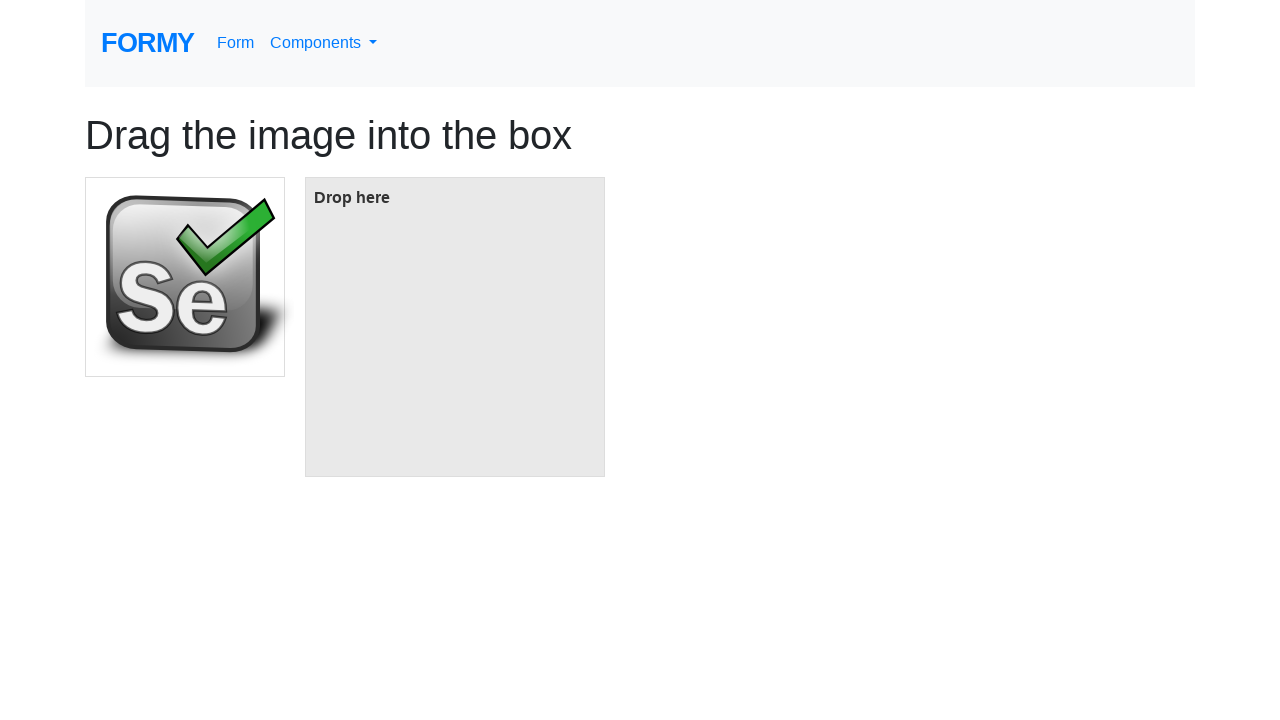

Located drop box target element
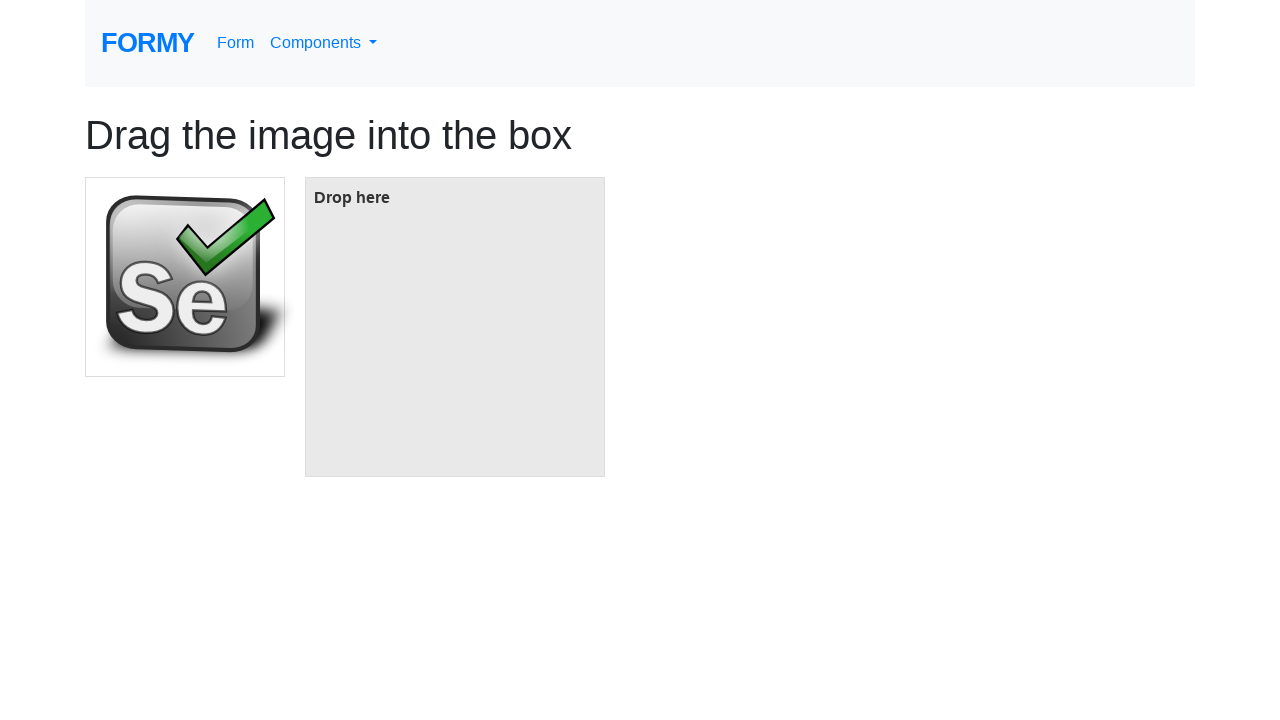

Dragged image element into drop box at (455, 327)
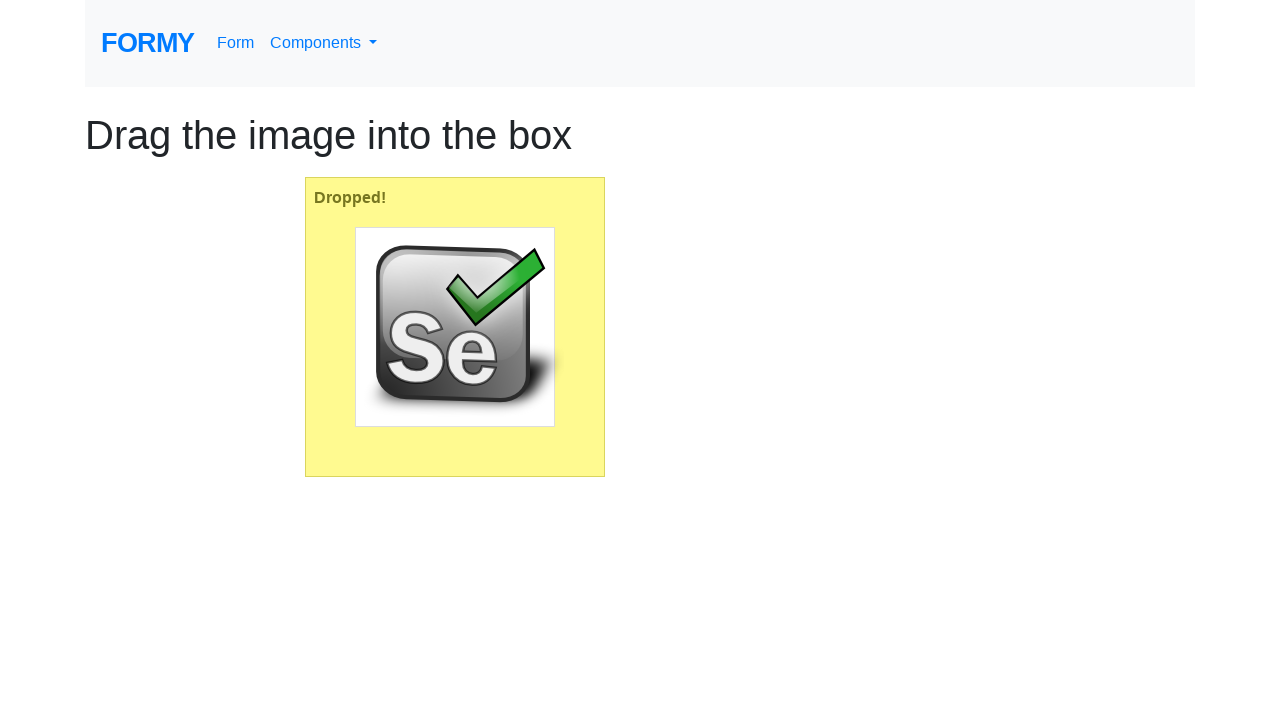

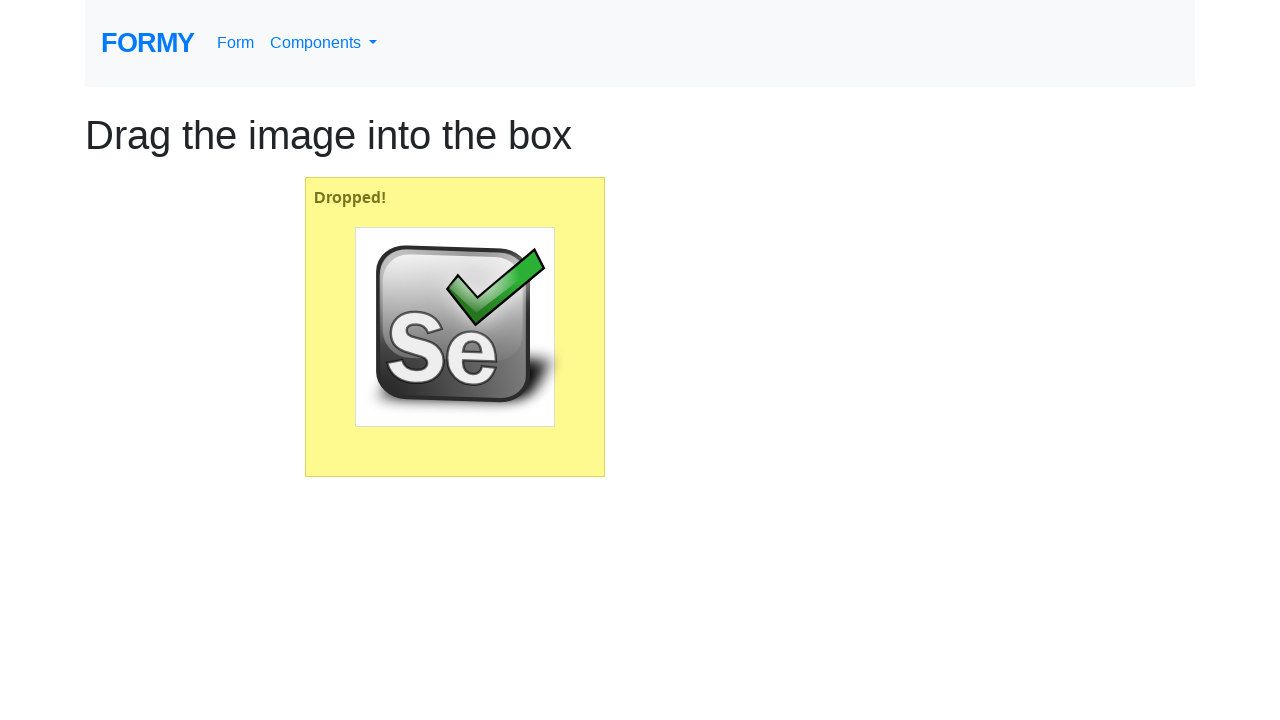